Navigates to the DemoBlaze e-commerce demo homepage and verifies it loads successfully

Starting URL: https://demoblaze.com/

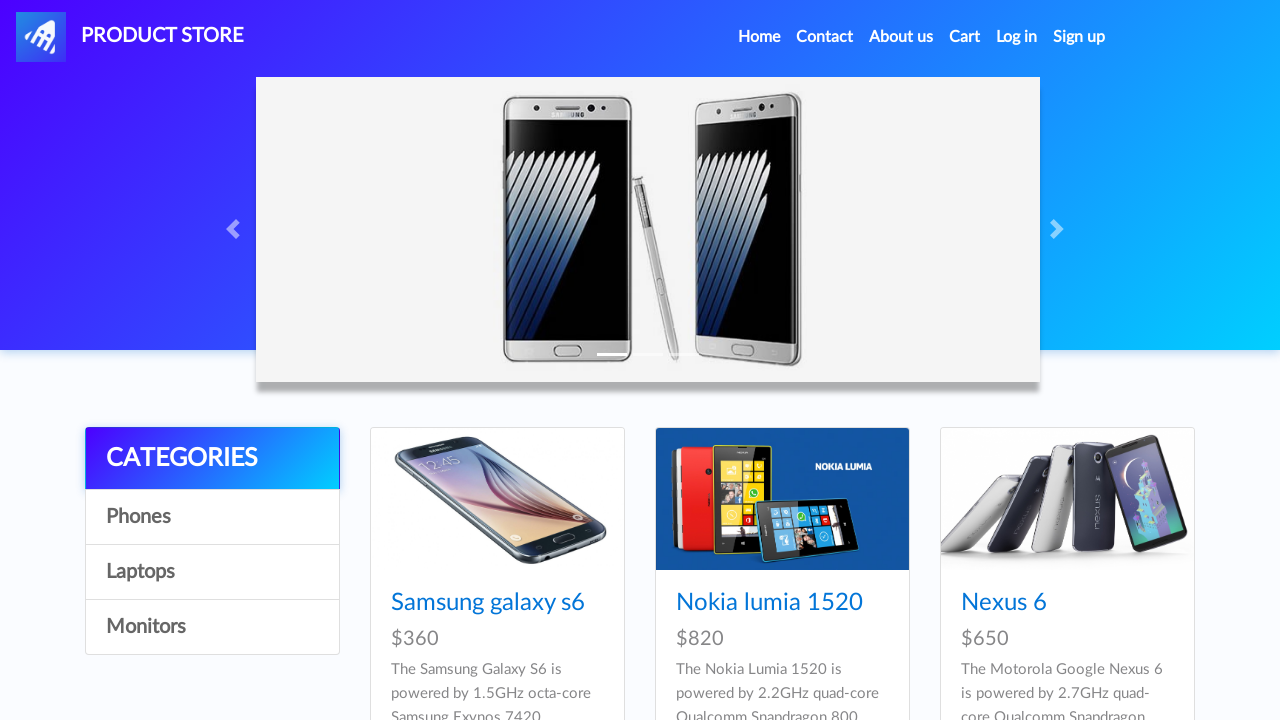

Waited for navbar element to load
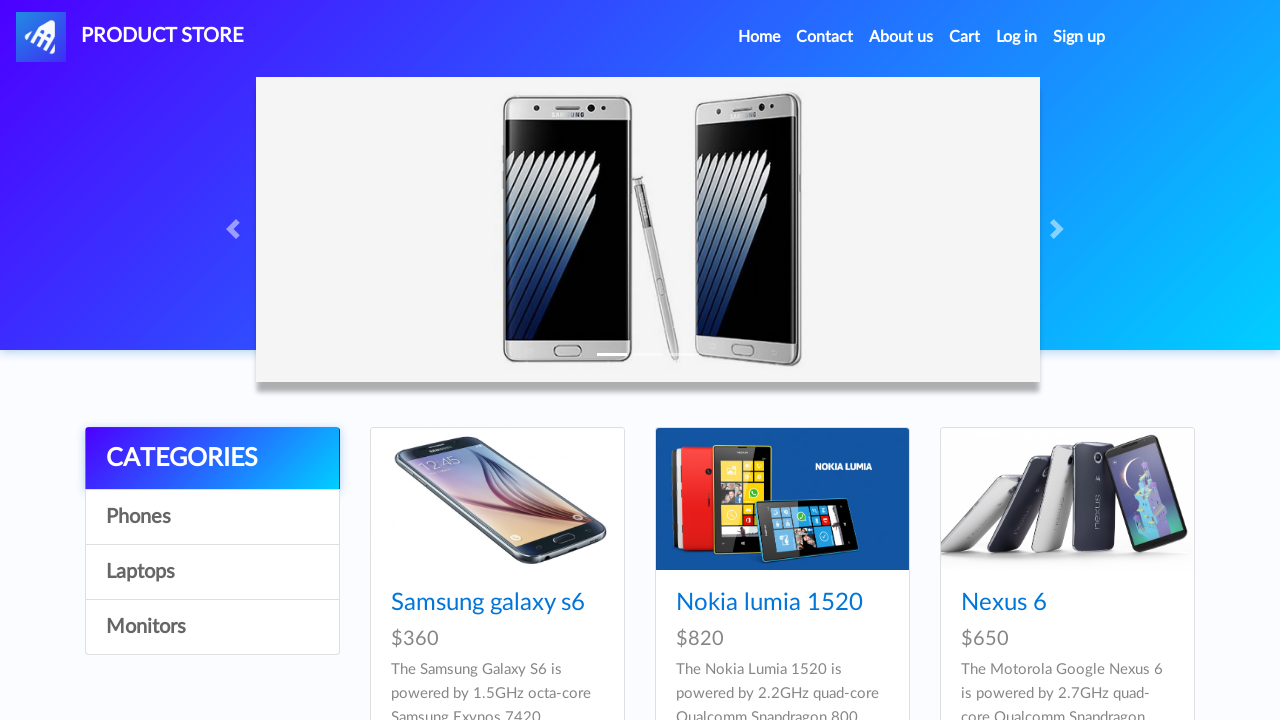

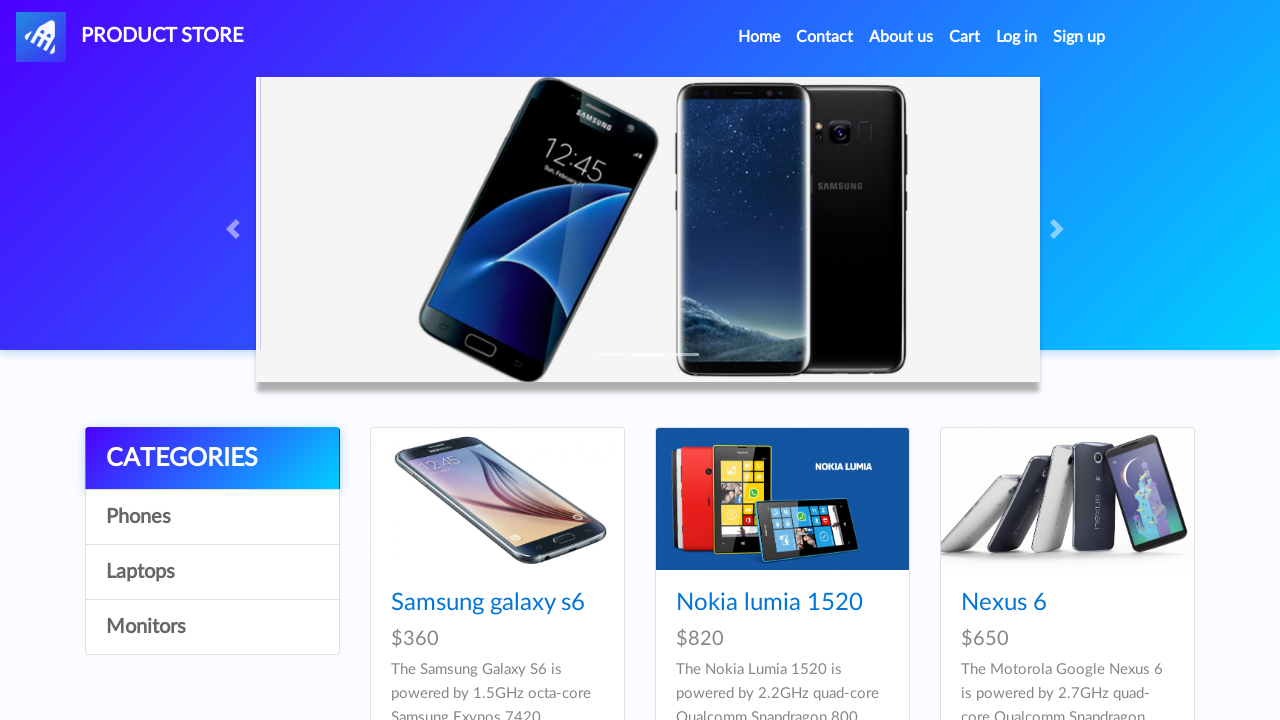